Tests form interactions on a Selenium practice page by filling login fields, navigating to password reset, and completing the reset form

Starting URL: https://www.rahulshettyacademy.com/locatorspractice/

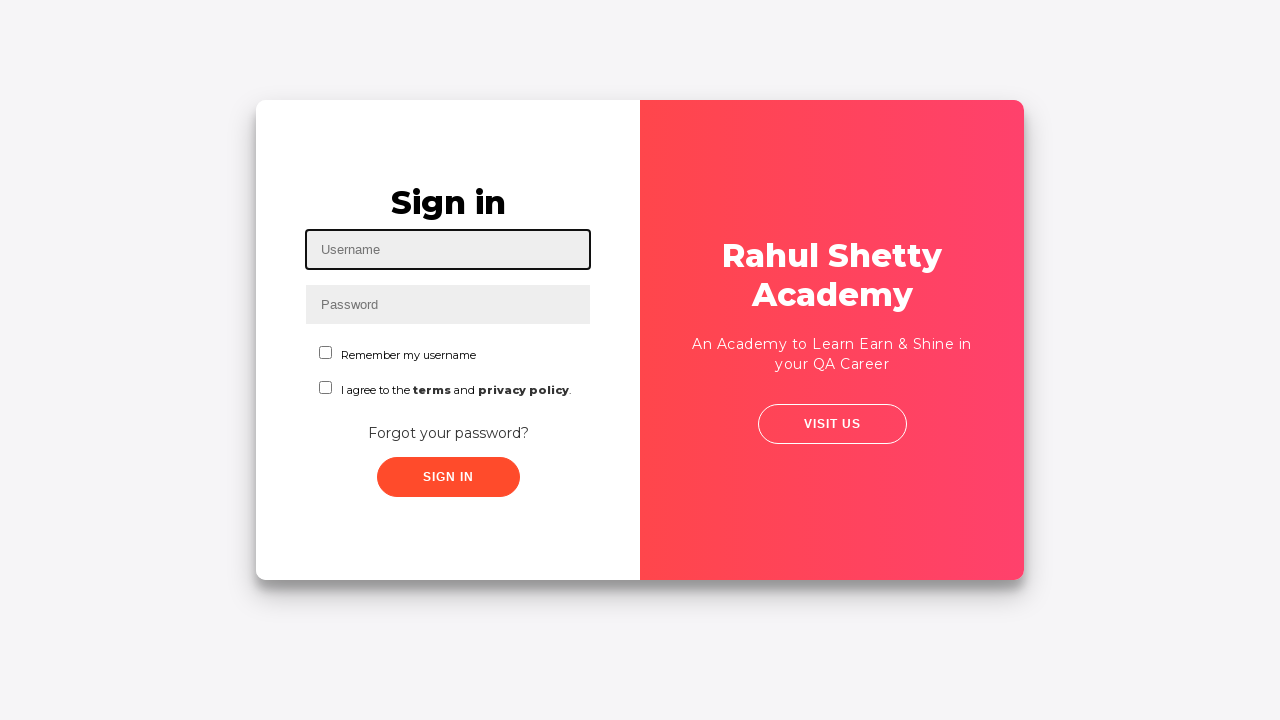

Filled username field with 'testuser2024@example.com' on #inputUsername
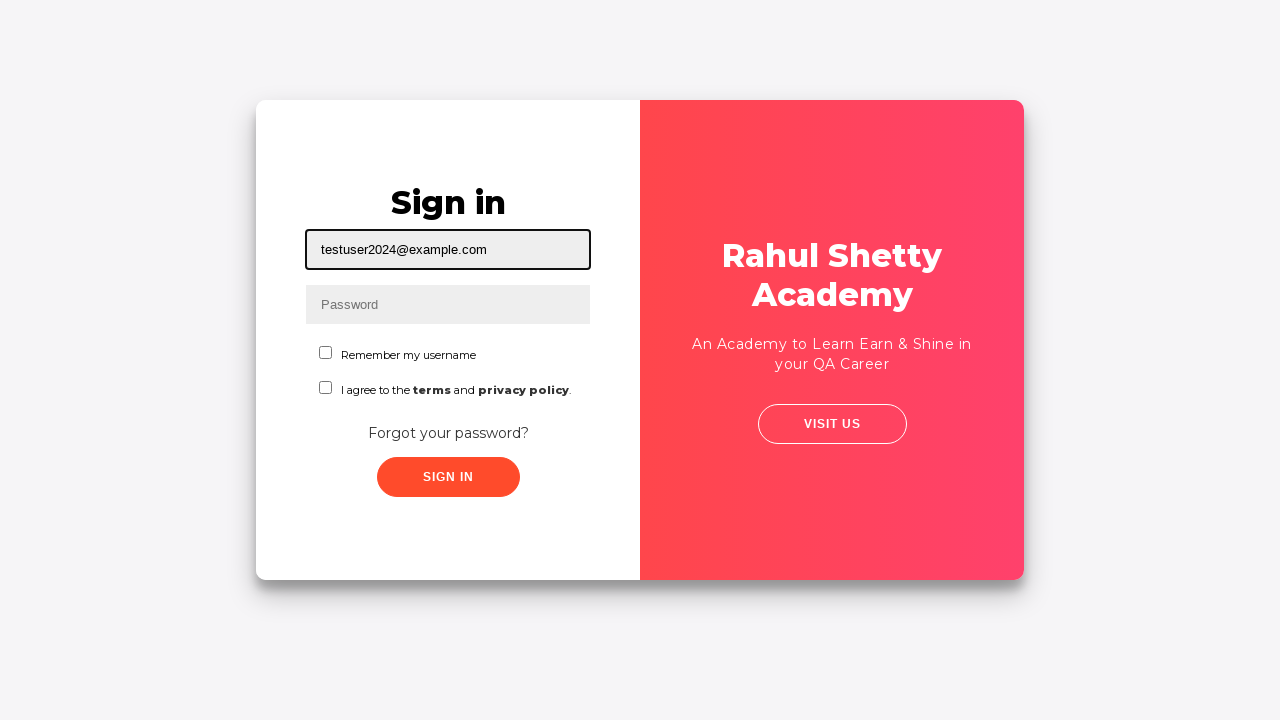

Filled password field with 'testpass123' on input[name='inputPassword']
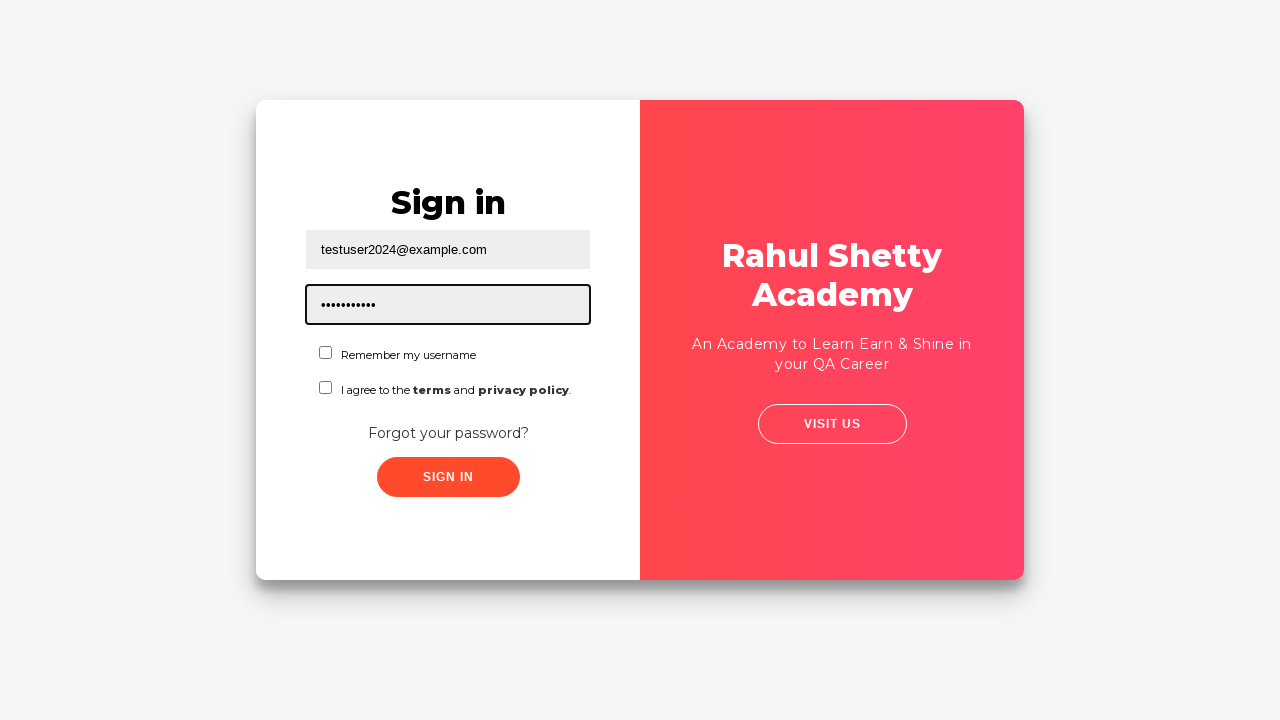

Clicked submit button to attempt login at (448, 477) on .submit
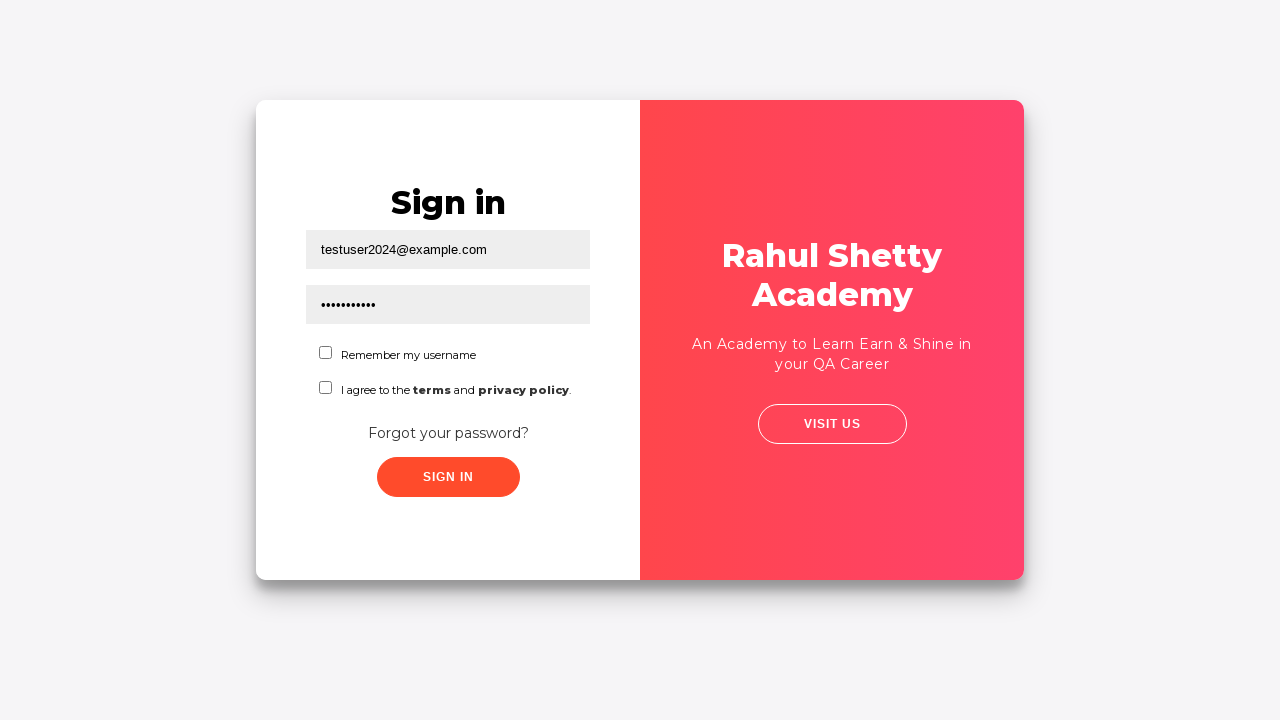

Error message appeared on login form
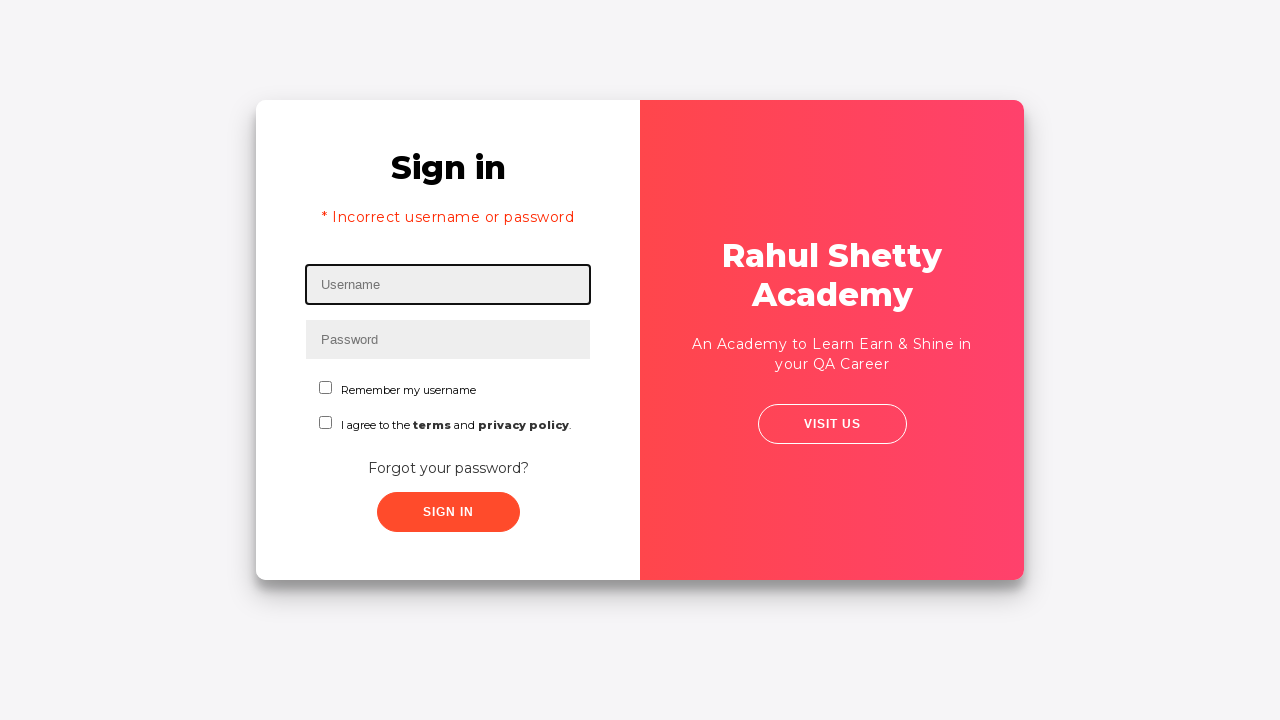

Clicked 'Forgot your password?' link at (448, 468) on text=Forgot your password?
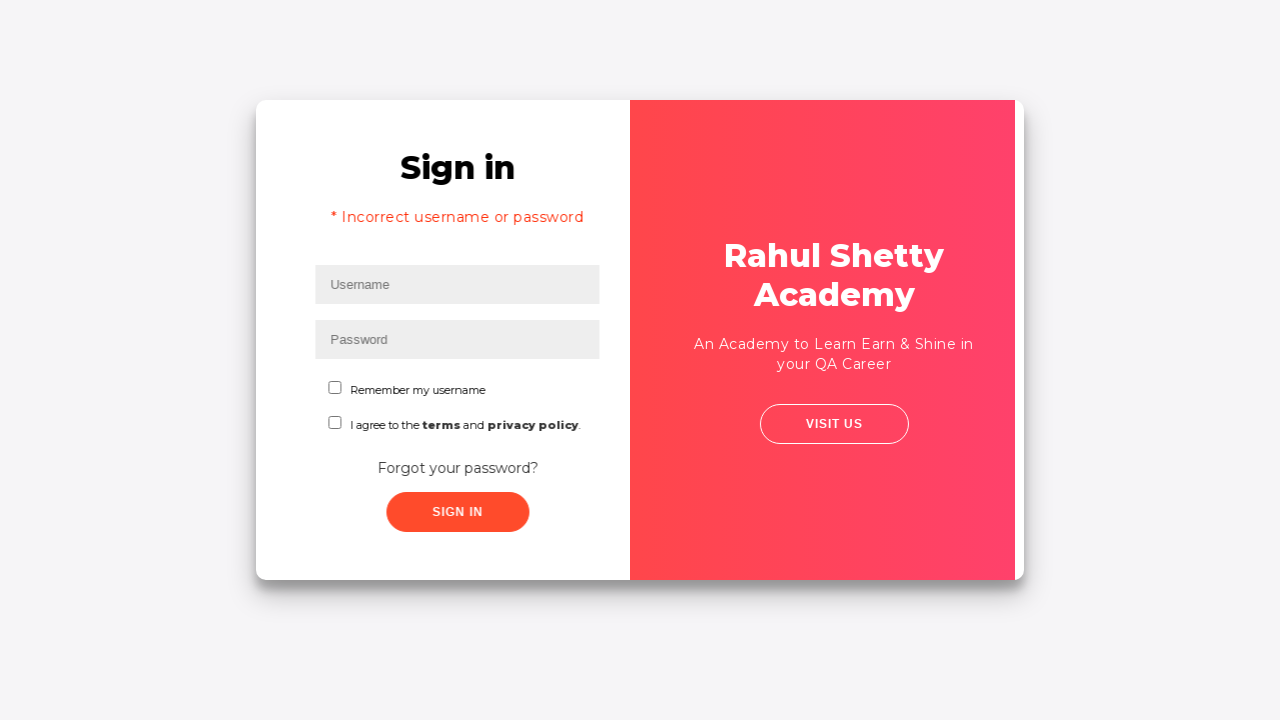

Filled name field with 'John Smith' in password reset form on //input[@placeholder='Name']
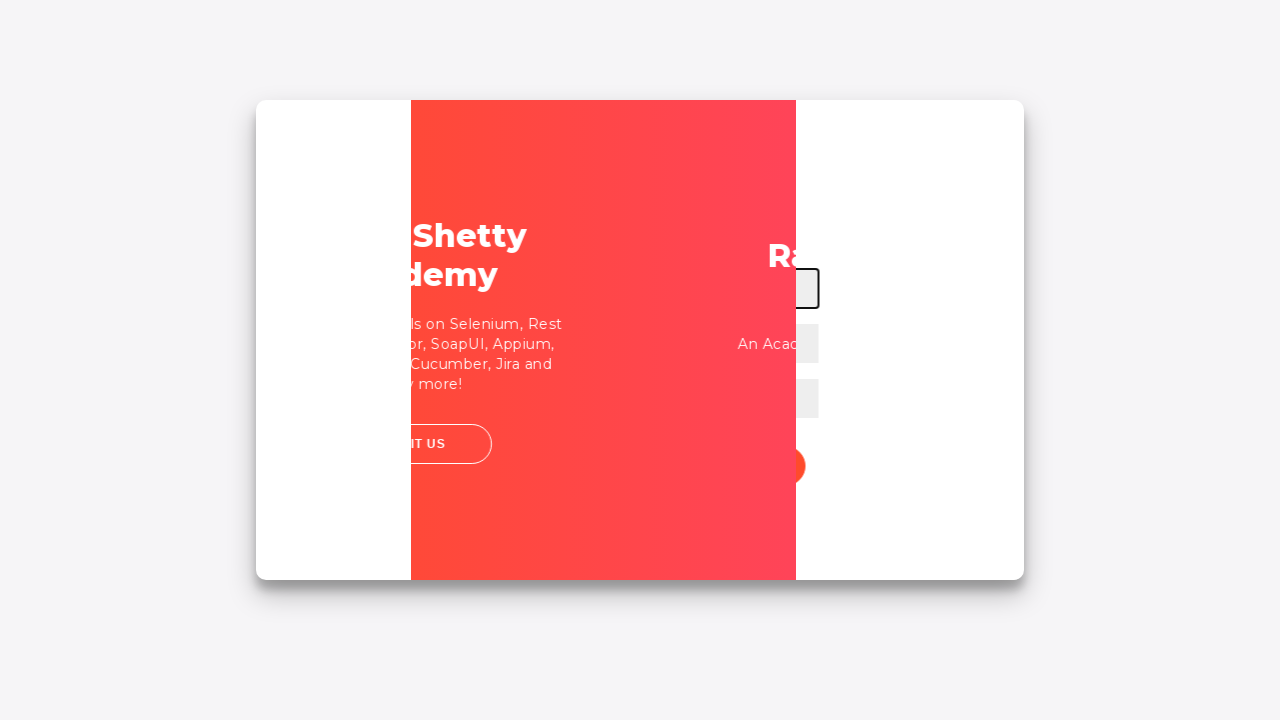

Filled email field with 'john.smith@testmail.com' on input[placeholder='Email']
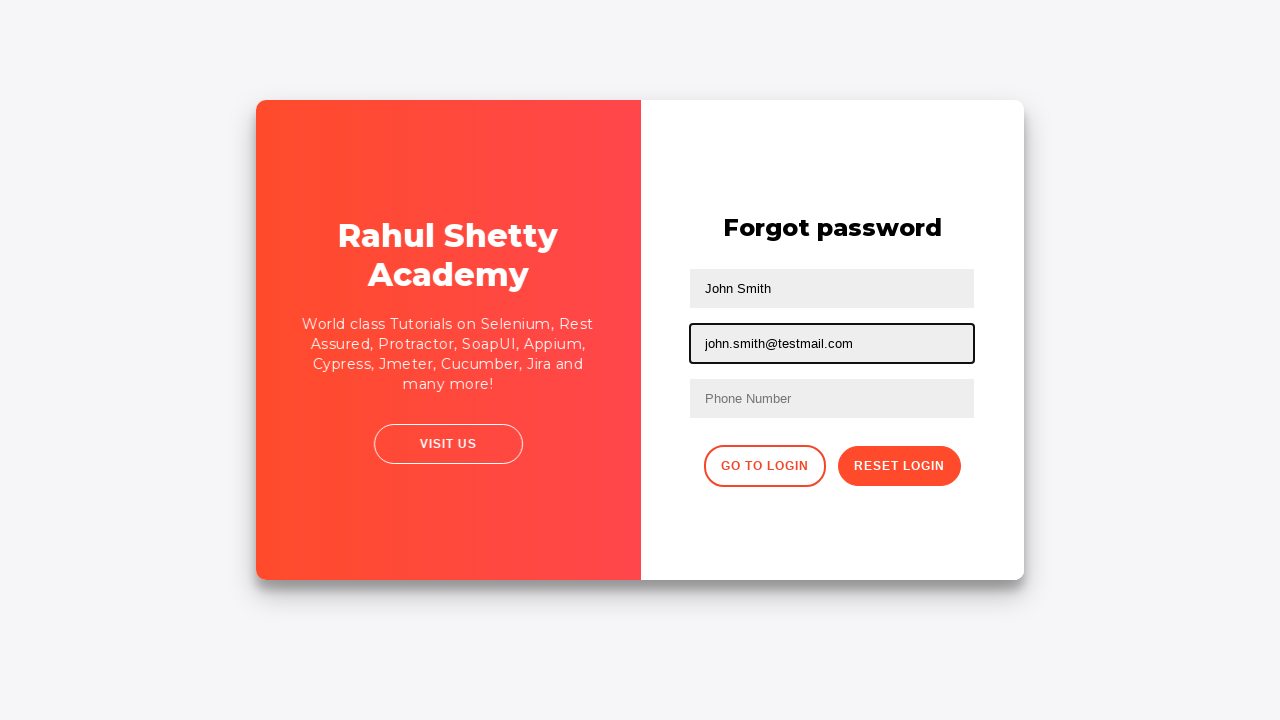

Cleared the third text input field on input[type='text']:nth-child(3)
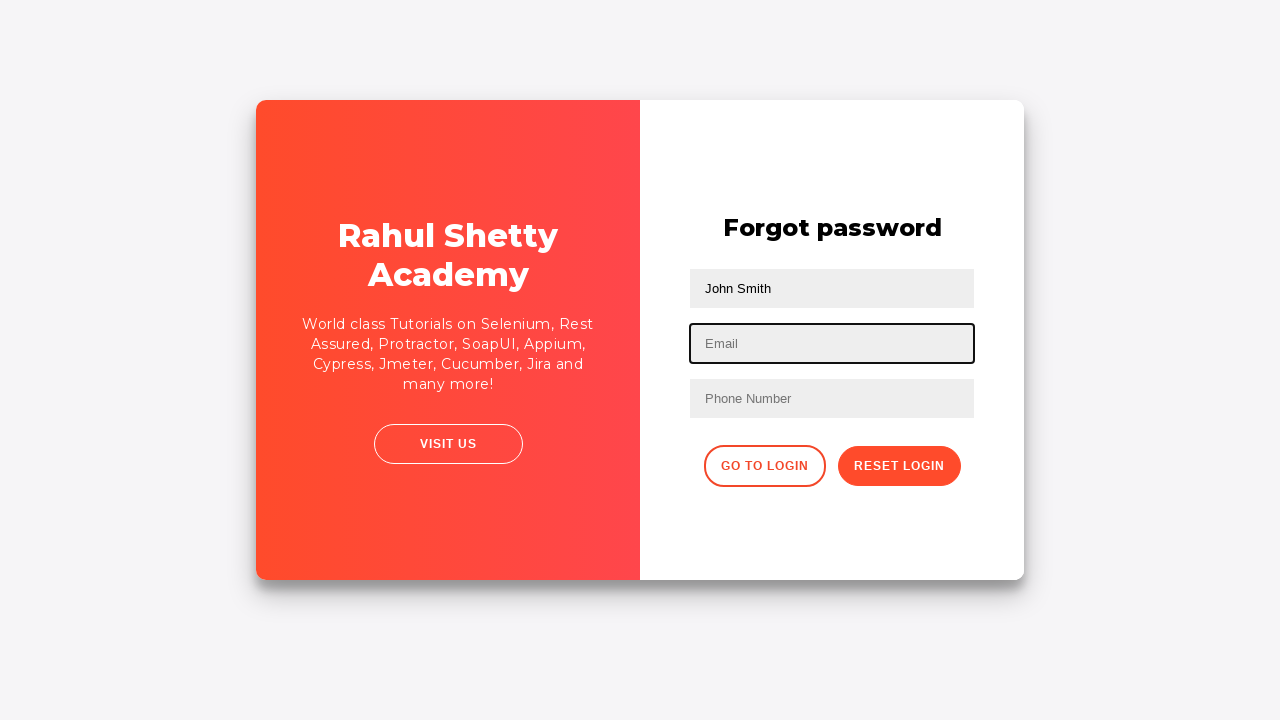

Filled third text input field with 'testuser2024@example.com' on input[type='text']:nth-child(3)
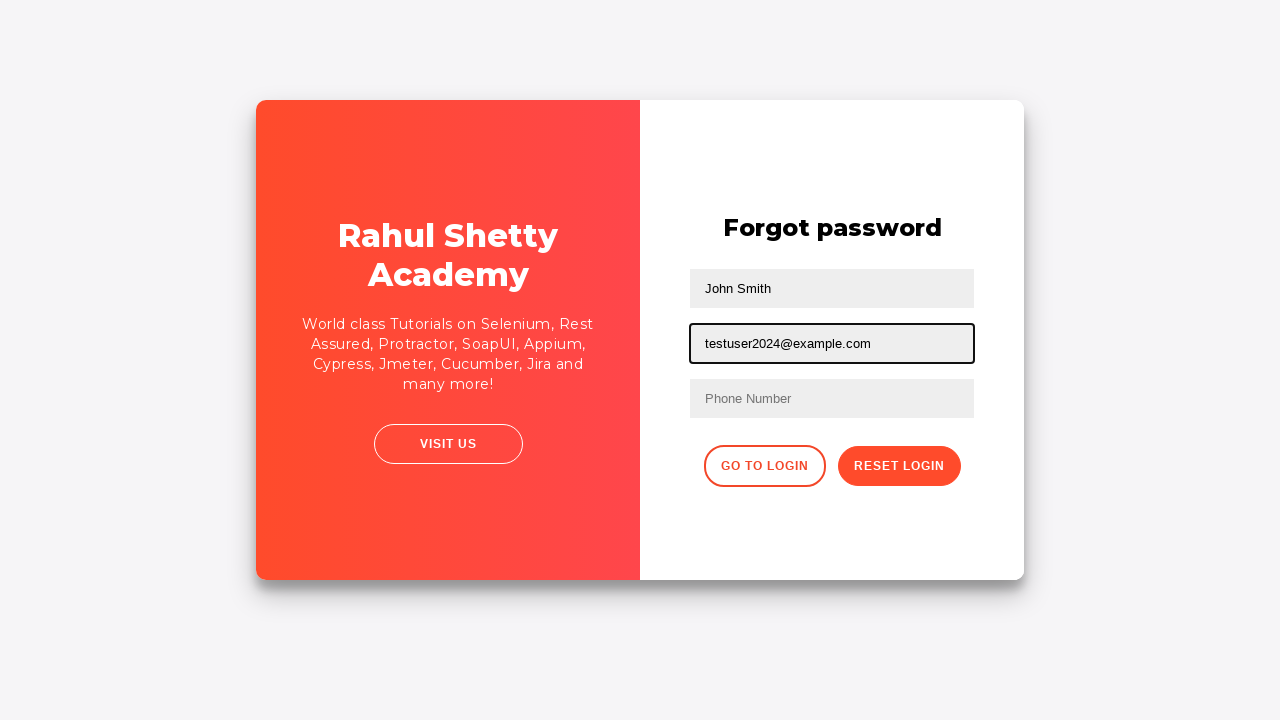

Filled phone number field with '5551234567' on input[placeholder='Phone Number']
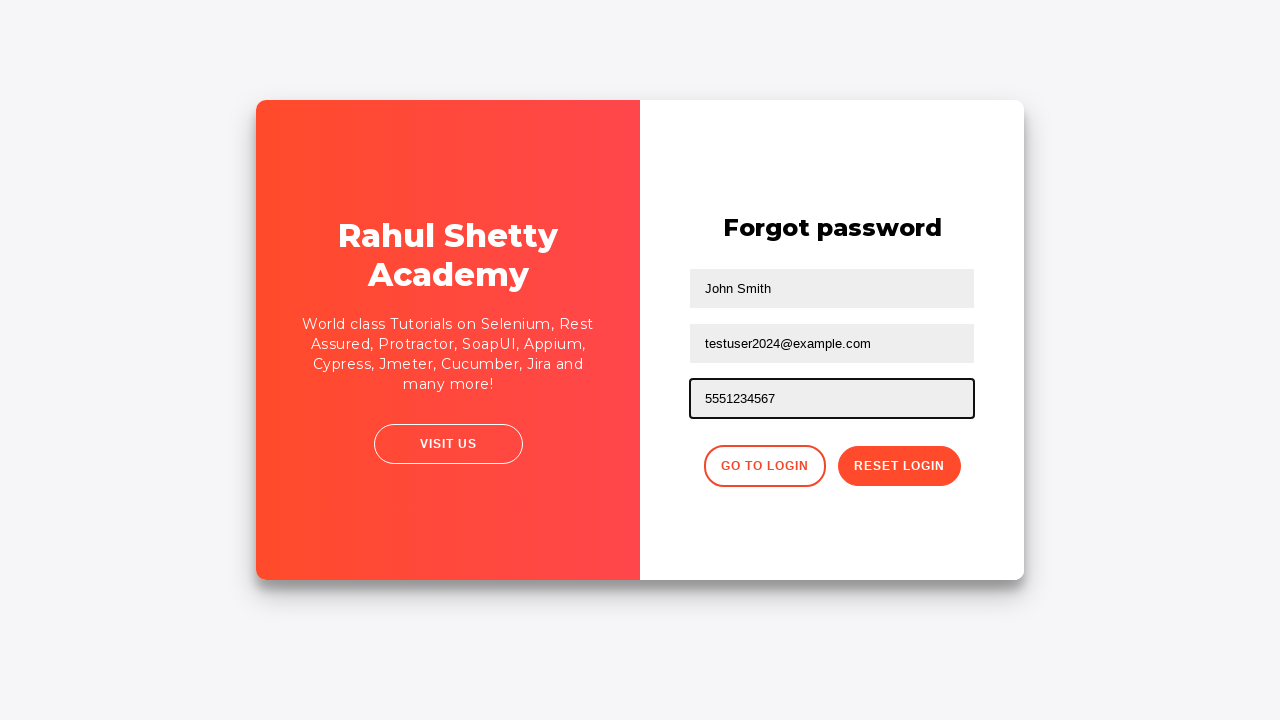

Clicked password reset button to complete form submission at (899, 466) on button.reset-pwd-btn
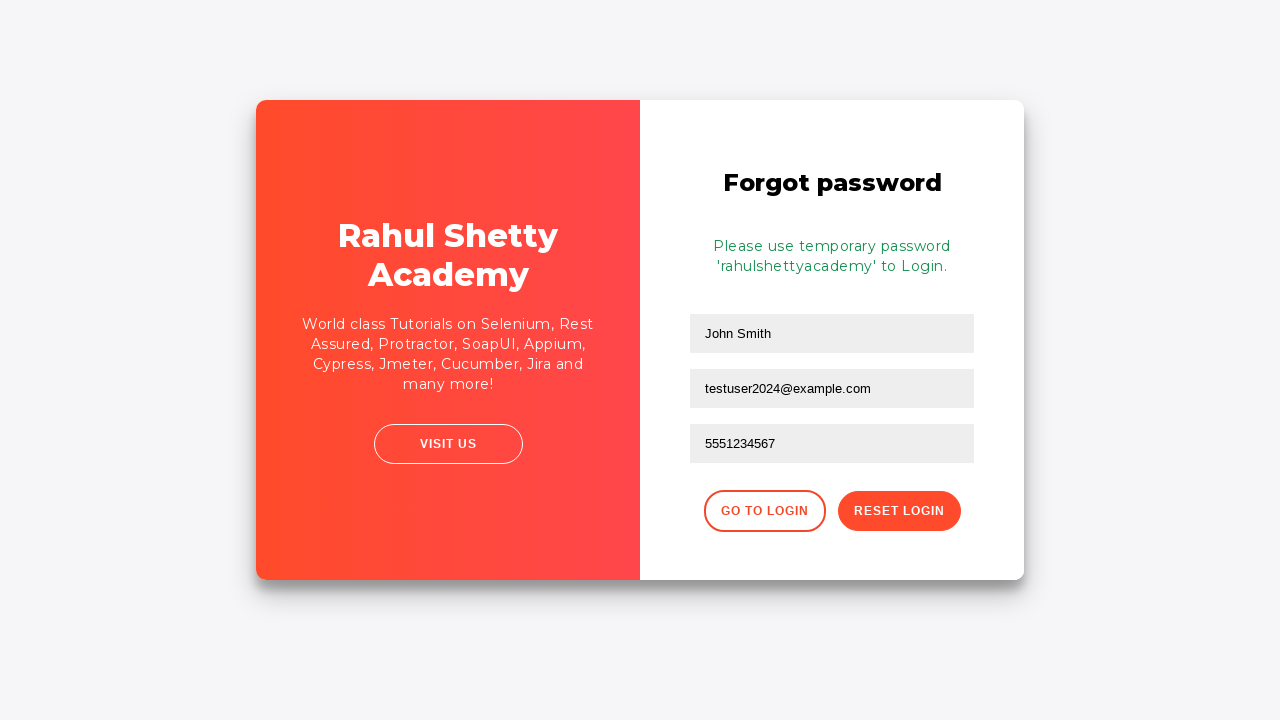

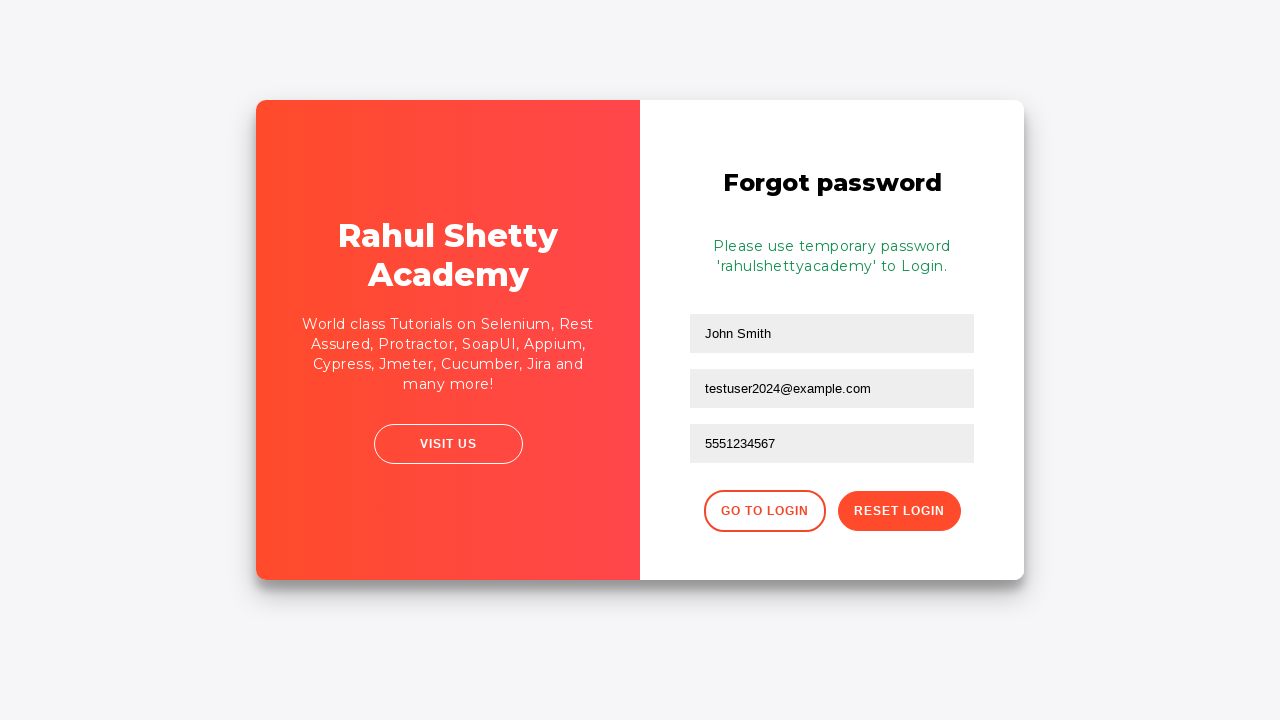